Fills out a student registration form by entering first name, last name, and selecting gender

Starting URL: https://demoqa.com/automation-practice-form

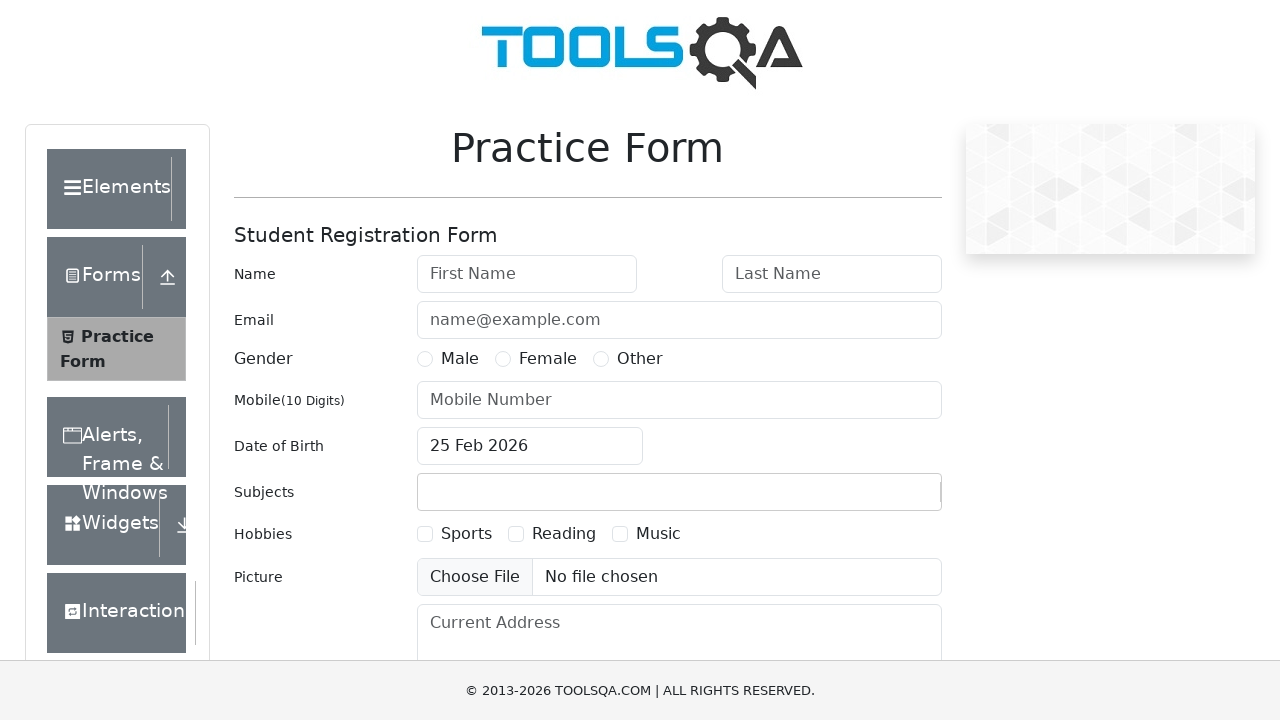

Waited for Student Registration Form header to be visible
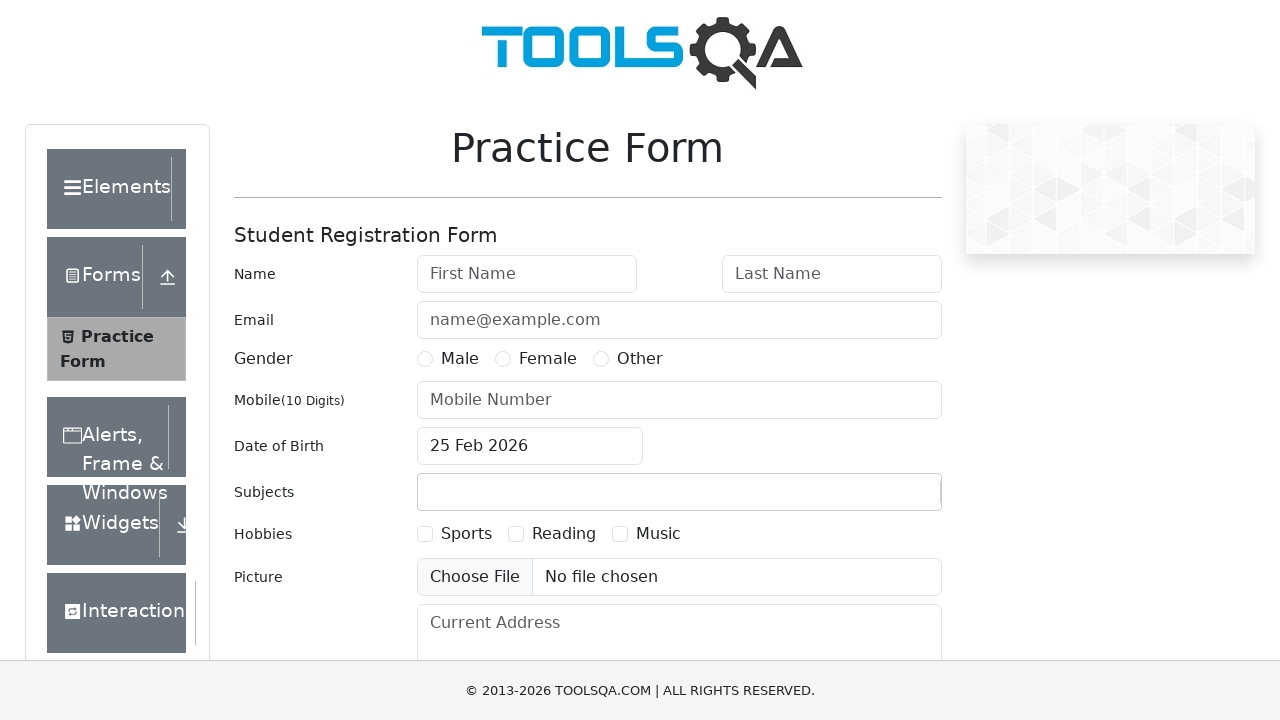

Located Student Registration Form header element
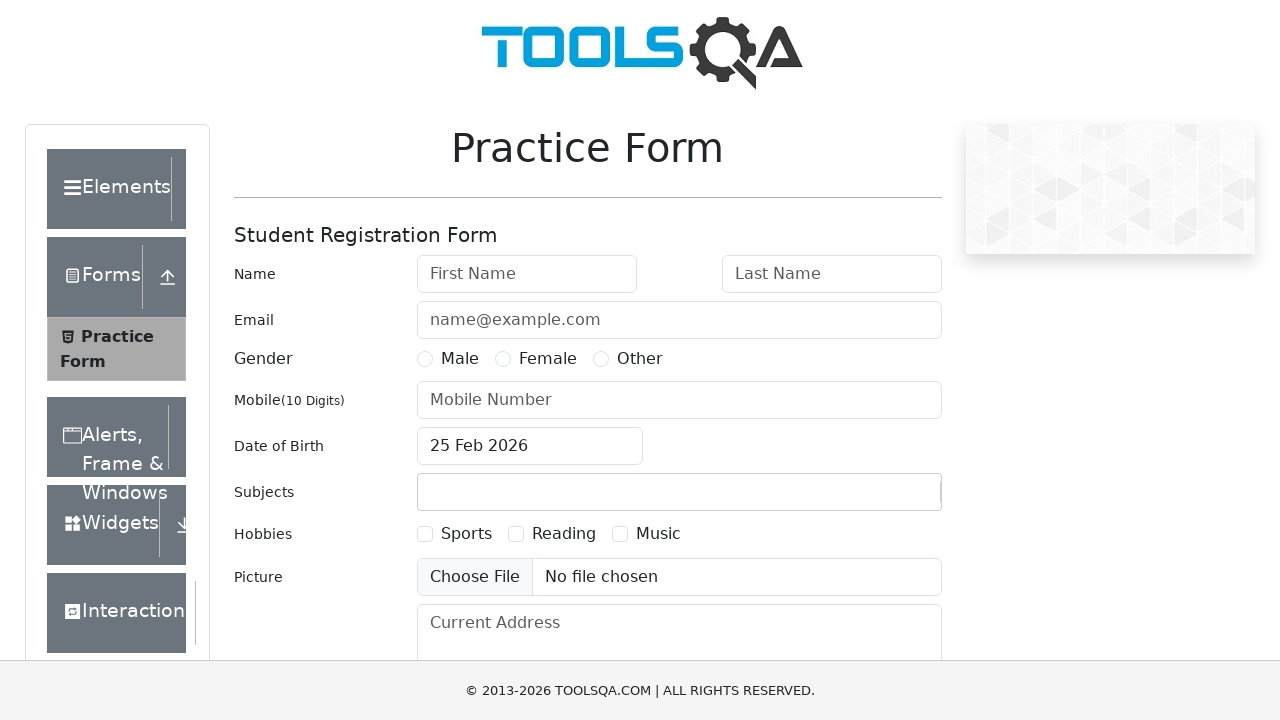

Verified header text matches 'Student Registration Form'
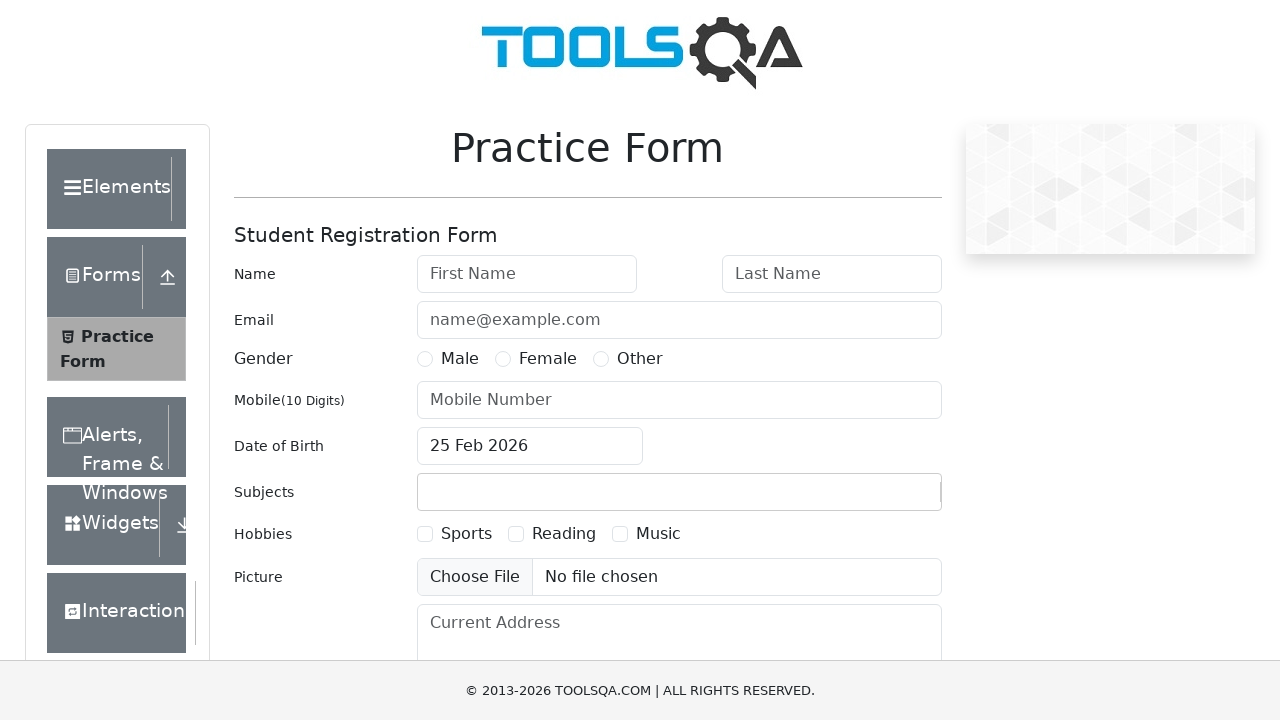

Clicked on first name input field at (527, 274) on xpath=//*[@id='firstName']
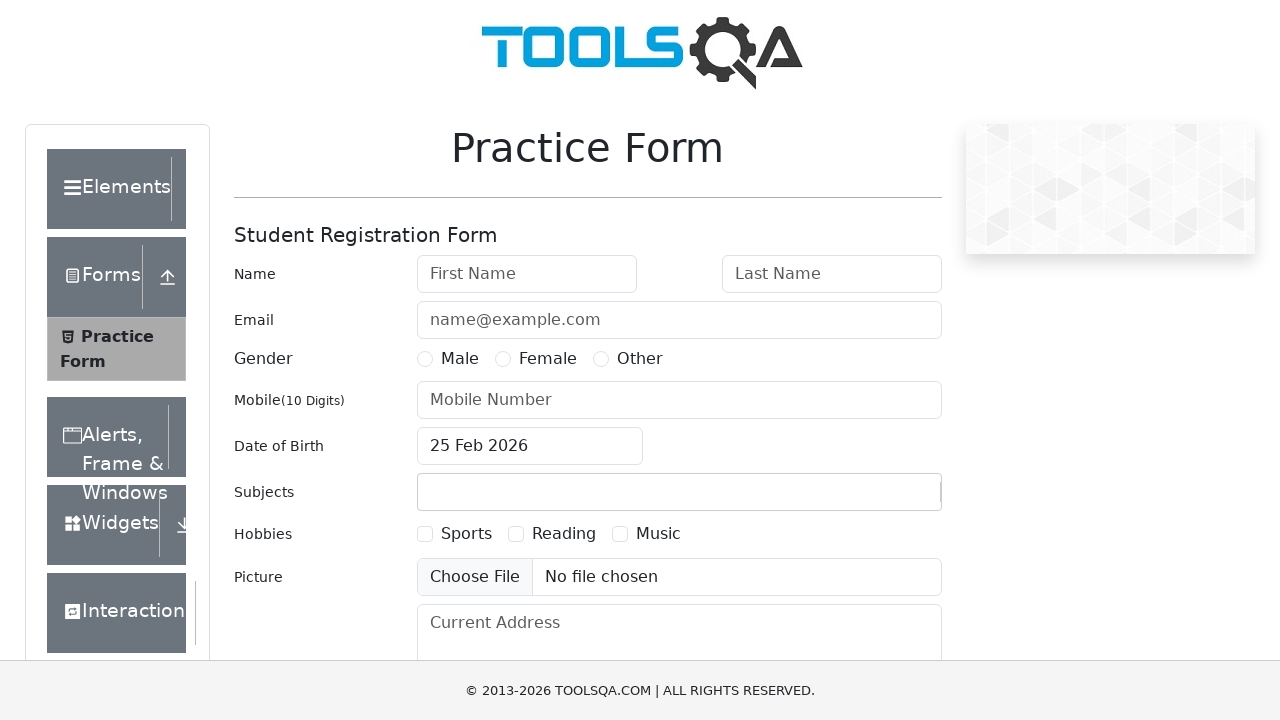

Entered 'Sheldon' in first name field on //*[@id='firstName']
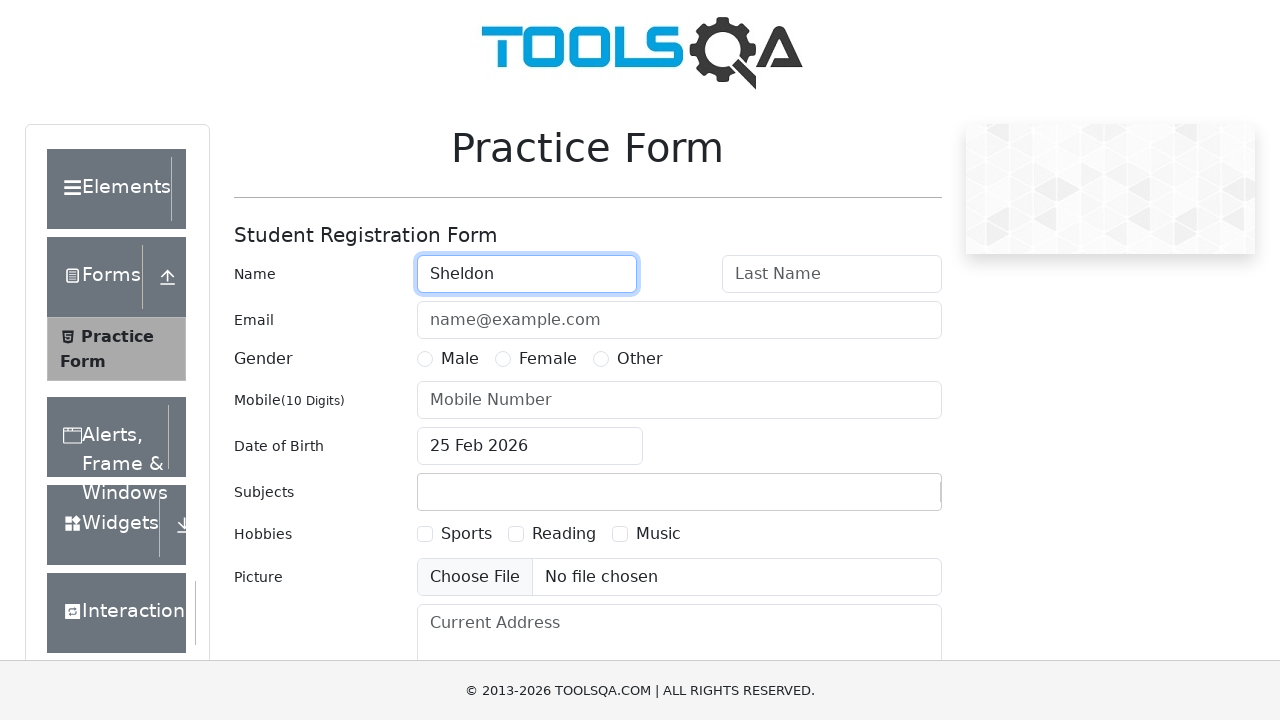

Clicked on last name input field at (832, 274) on xpath=//*[@id='lastName']
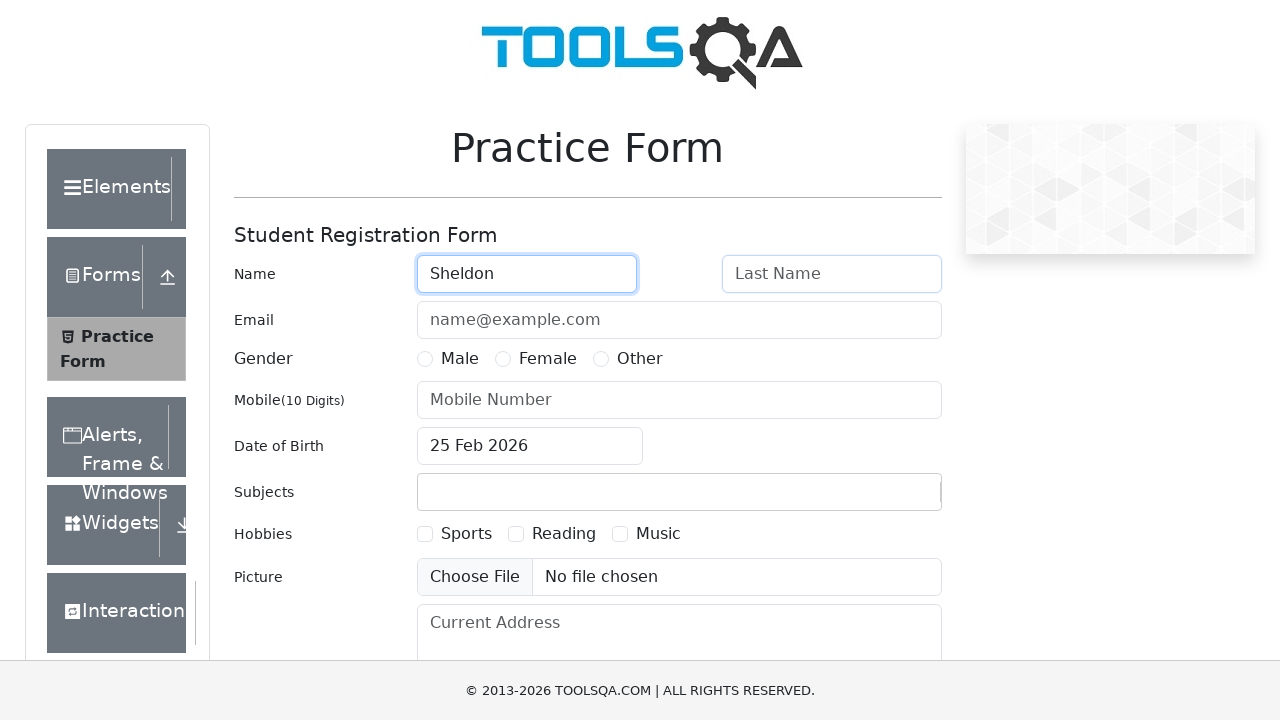

Entered 'Cooper' in last name field on //*[@id='lastName']
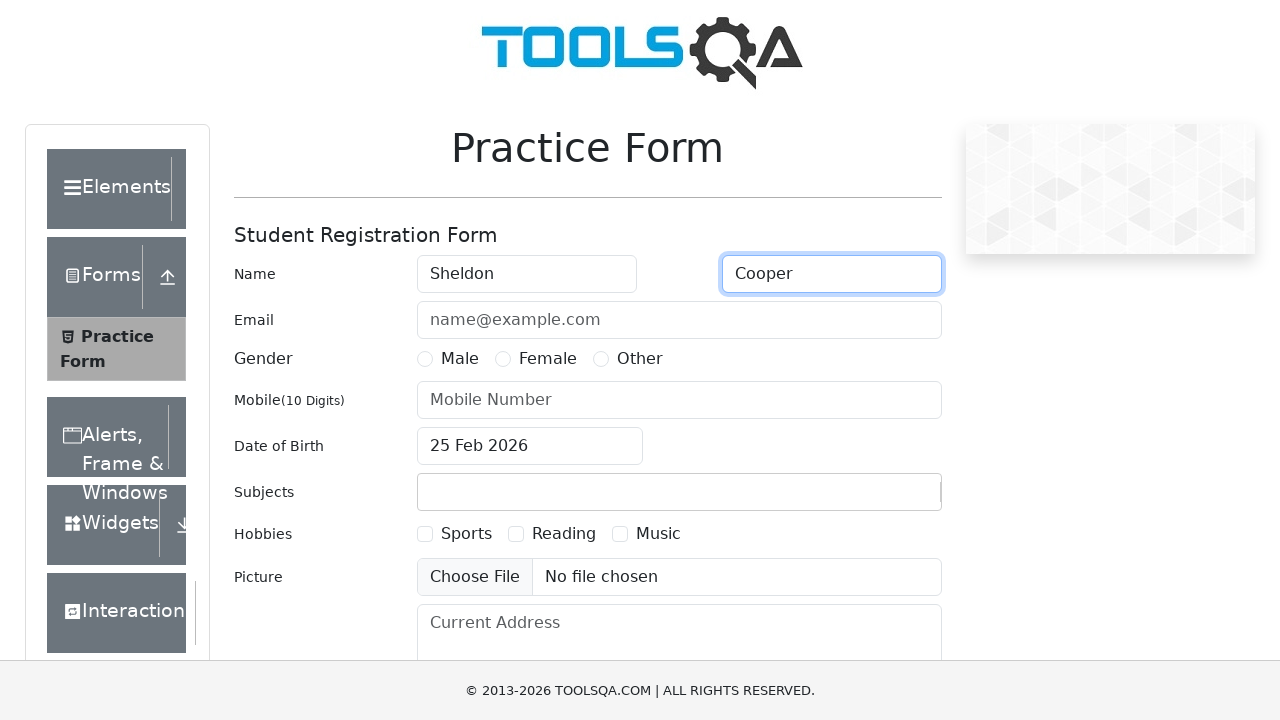

Selected Male gender option at (460, 359) on xpath=//*[@id='genterWrapper']/div[2]/div[1]/label
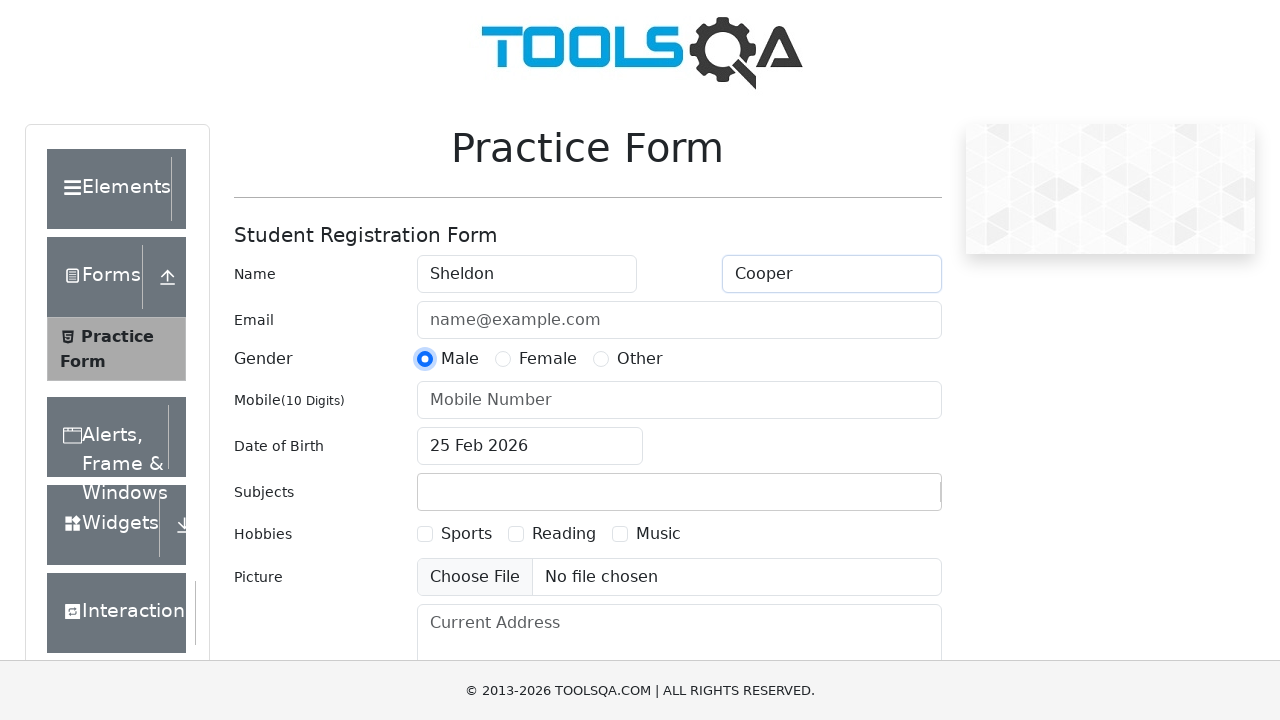

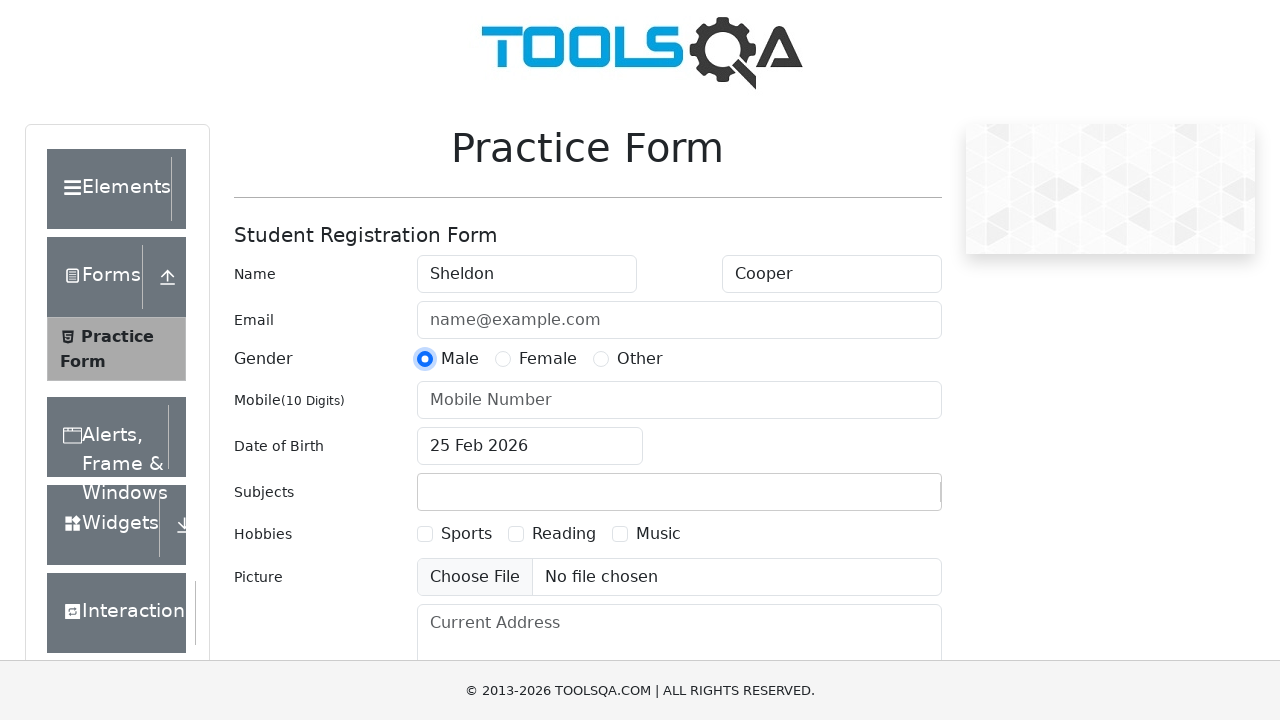